Captures baseline screenshot of Sam Kolder's website at 1920px desktop viewport width, waiting for video content to load

Starting URL: https://www.samkolder.com

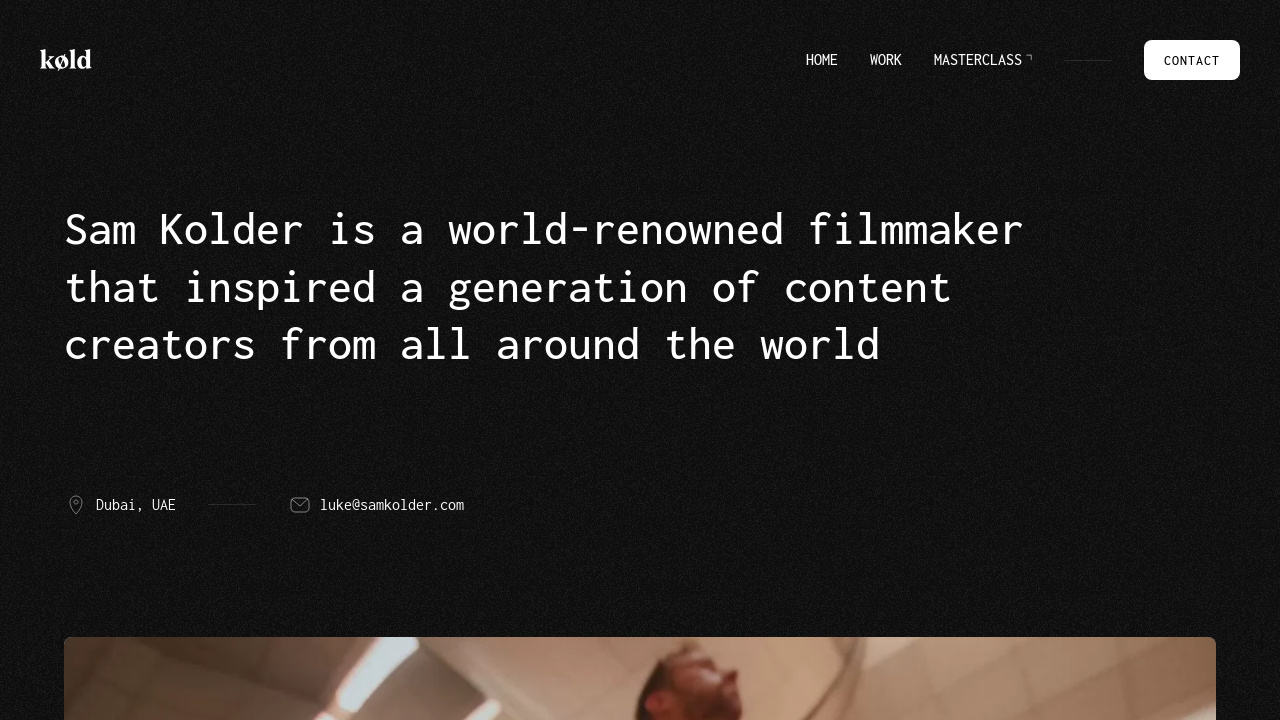

Set viewport to 1920x1080px desktop size
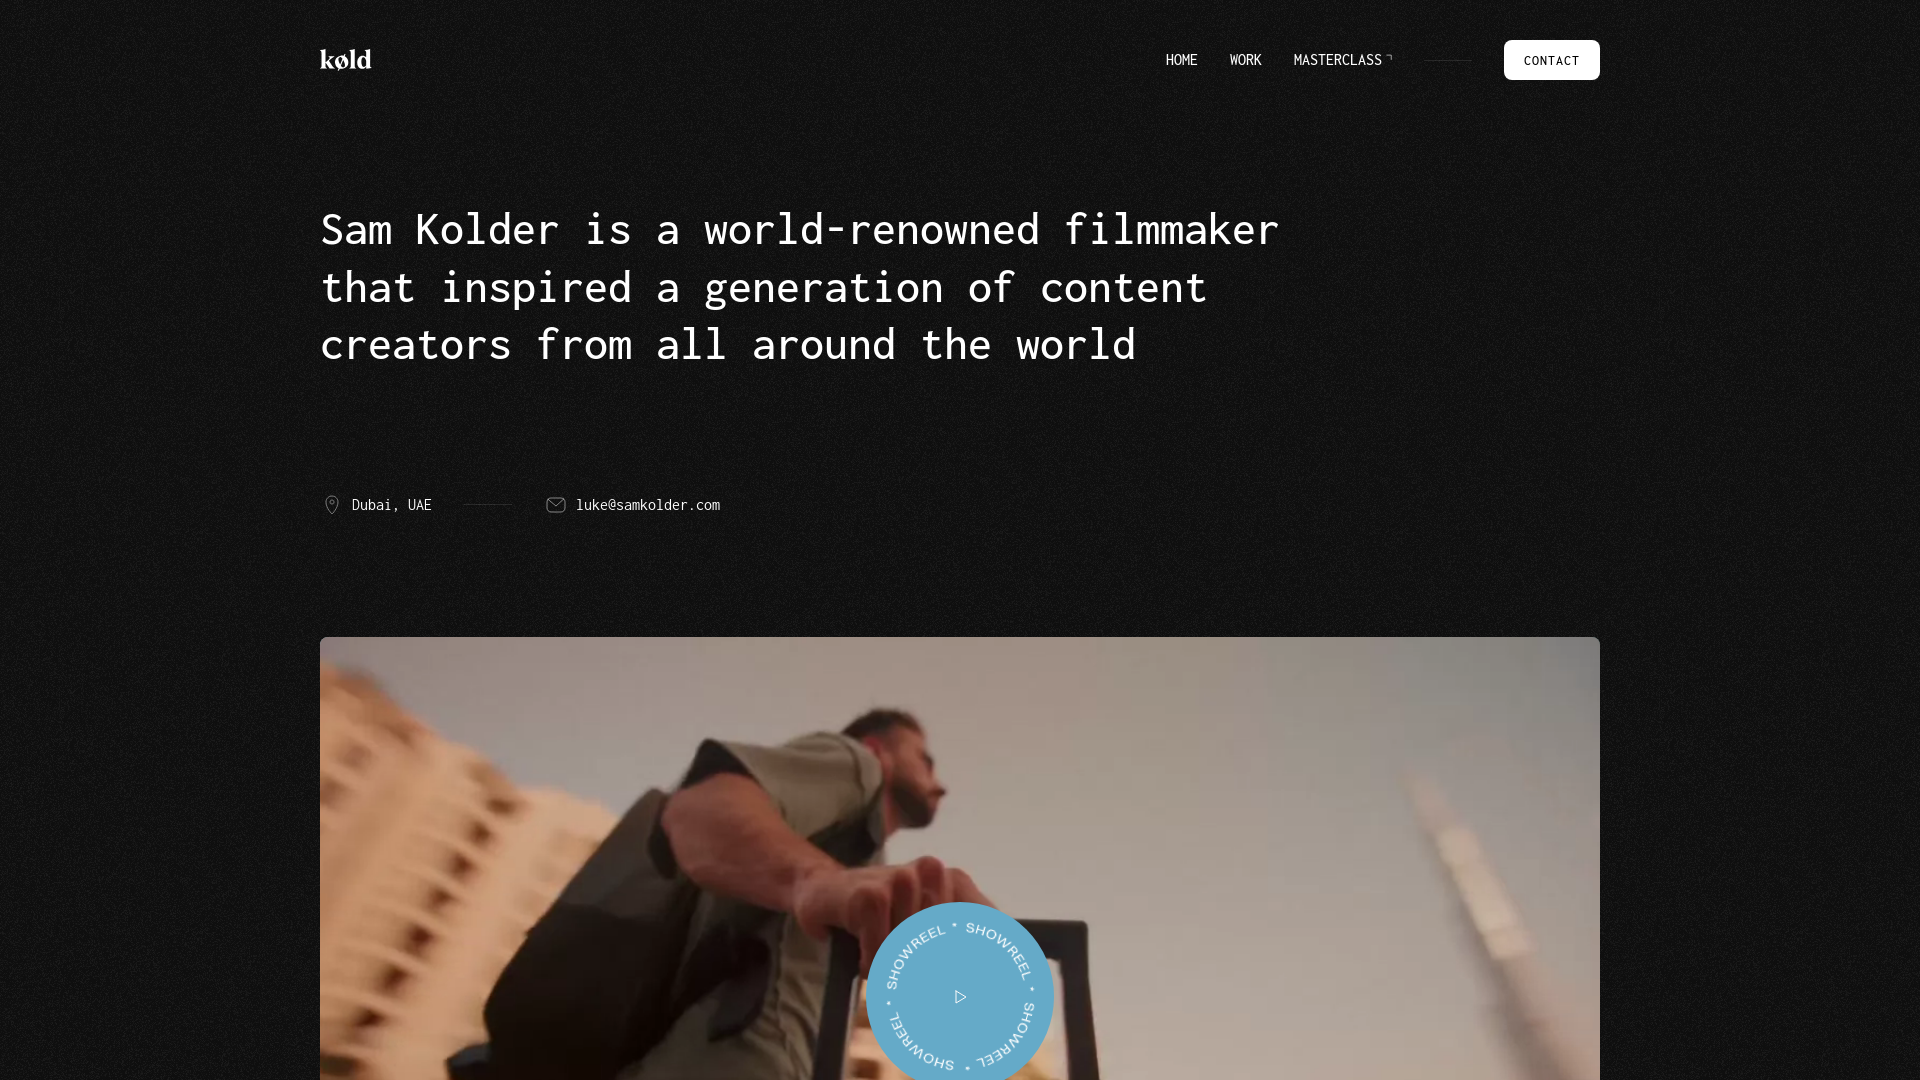

Video content loaded (video, Vimeo, or YouTube element detected)
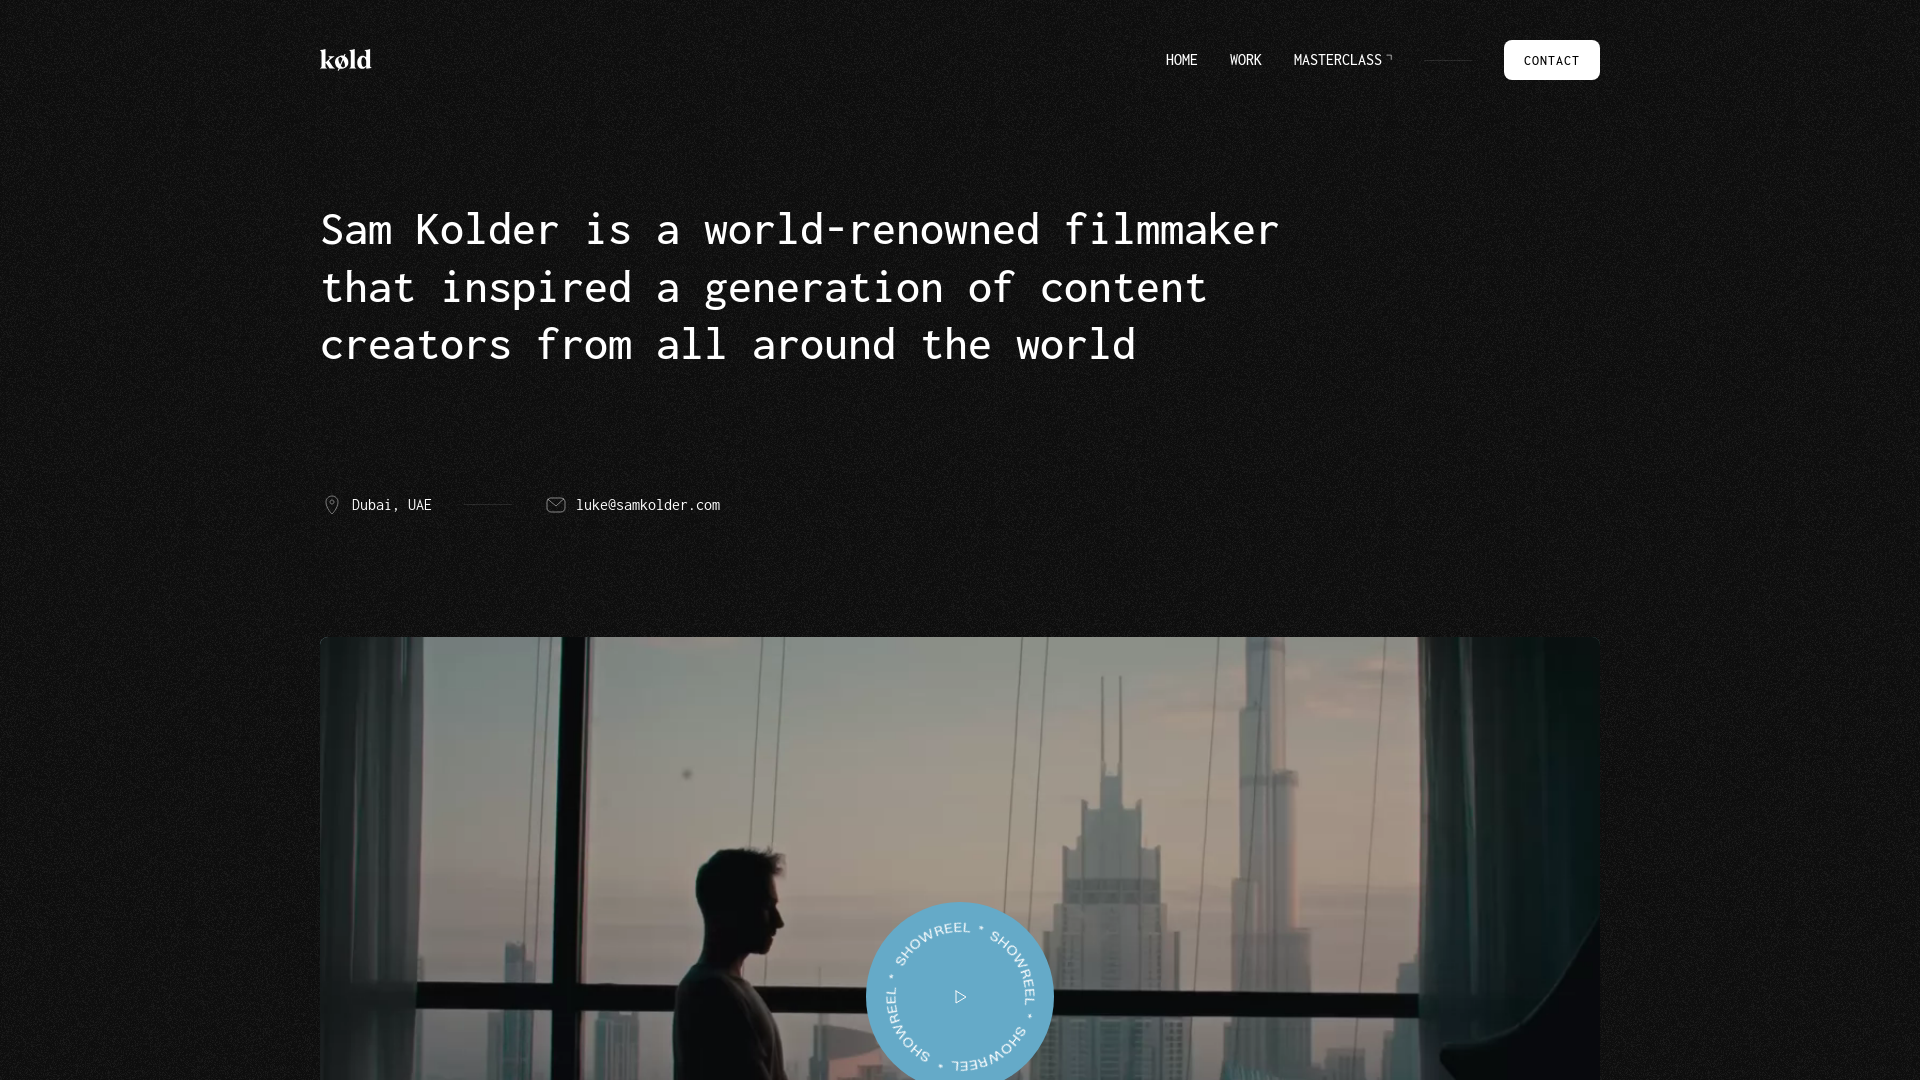

Page network activity idle - page fully loaded
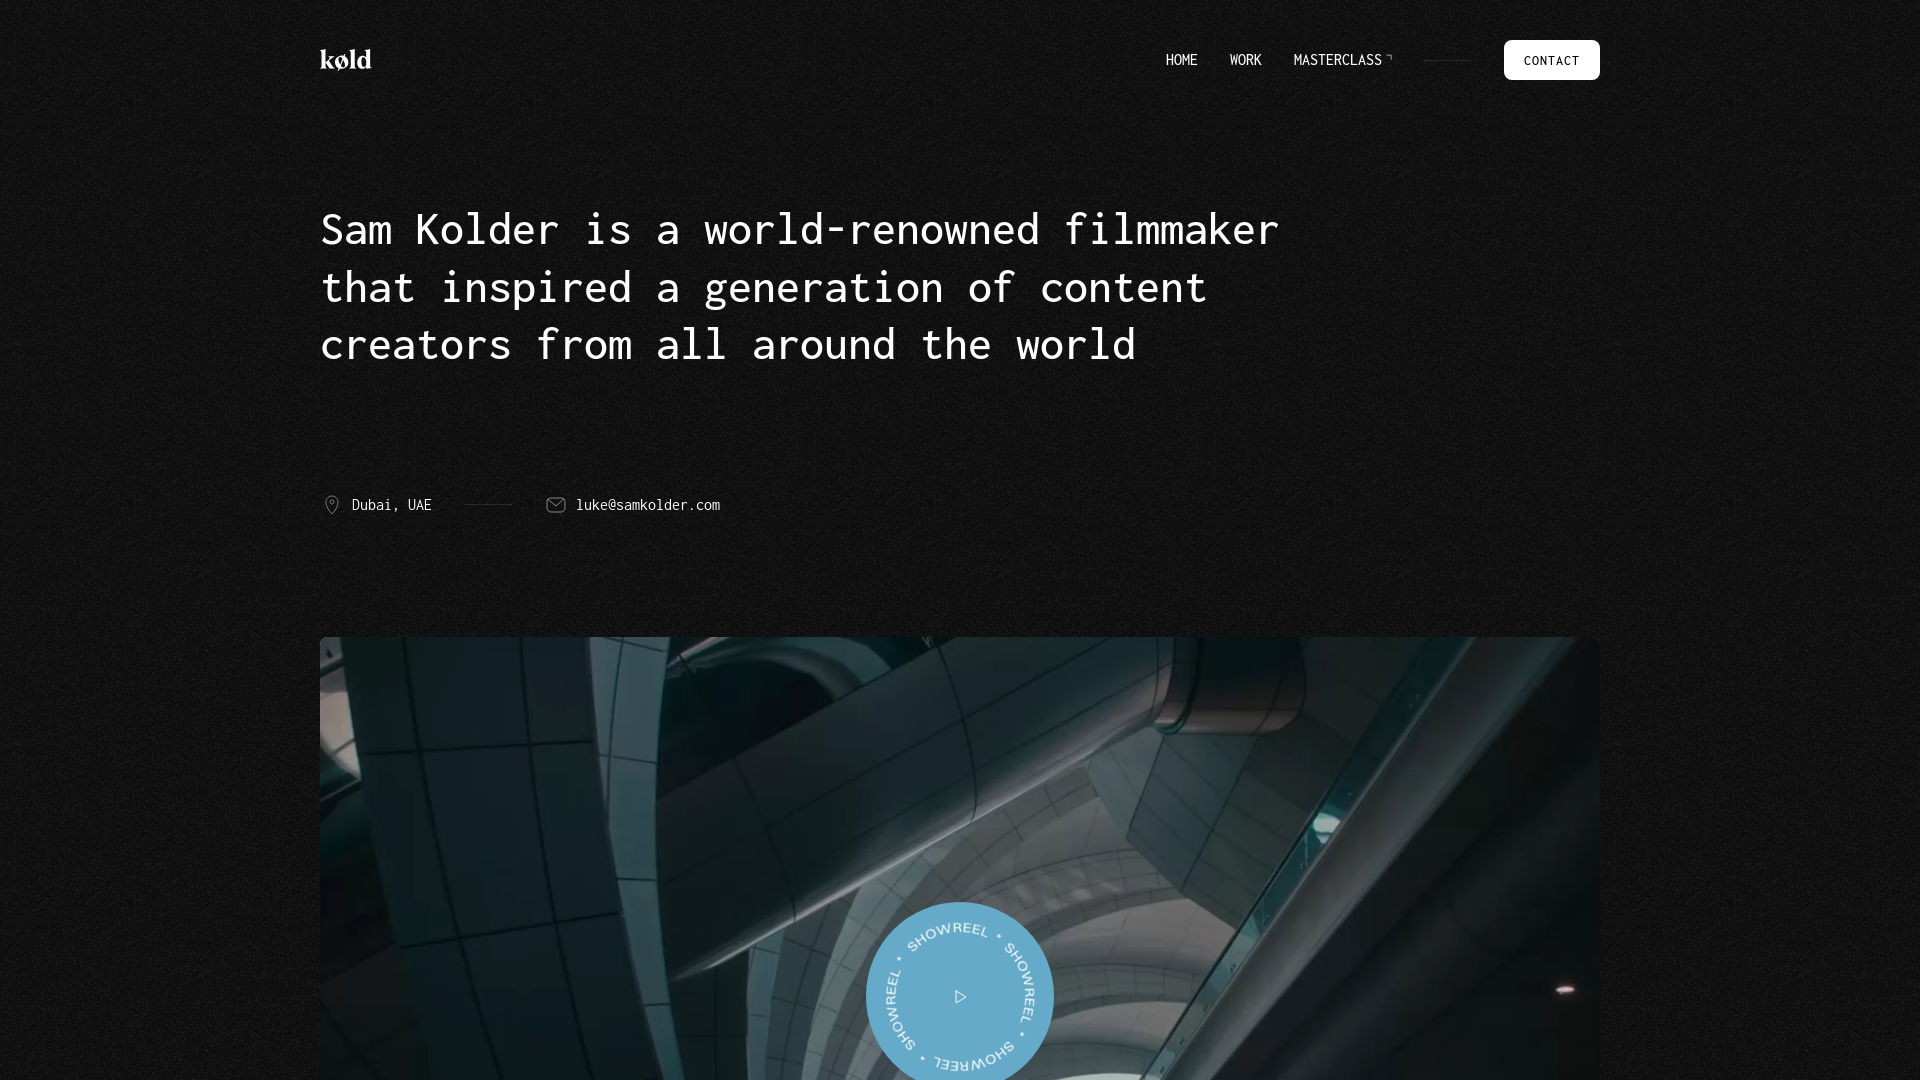

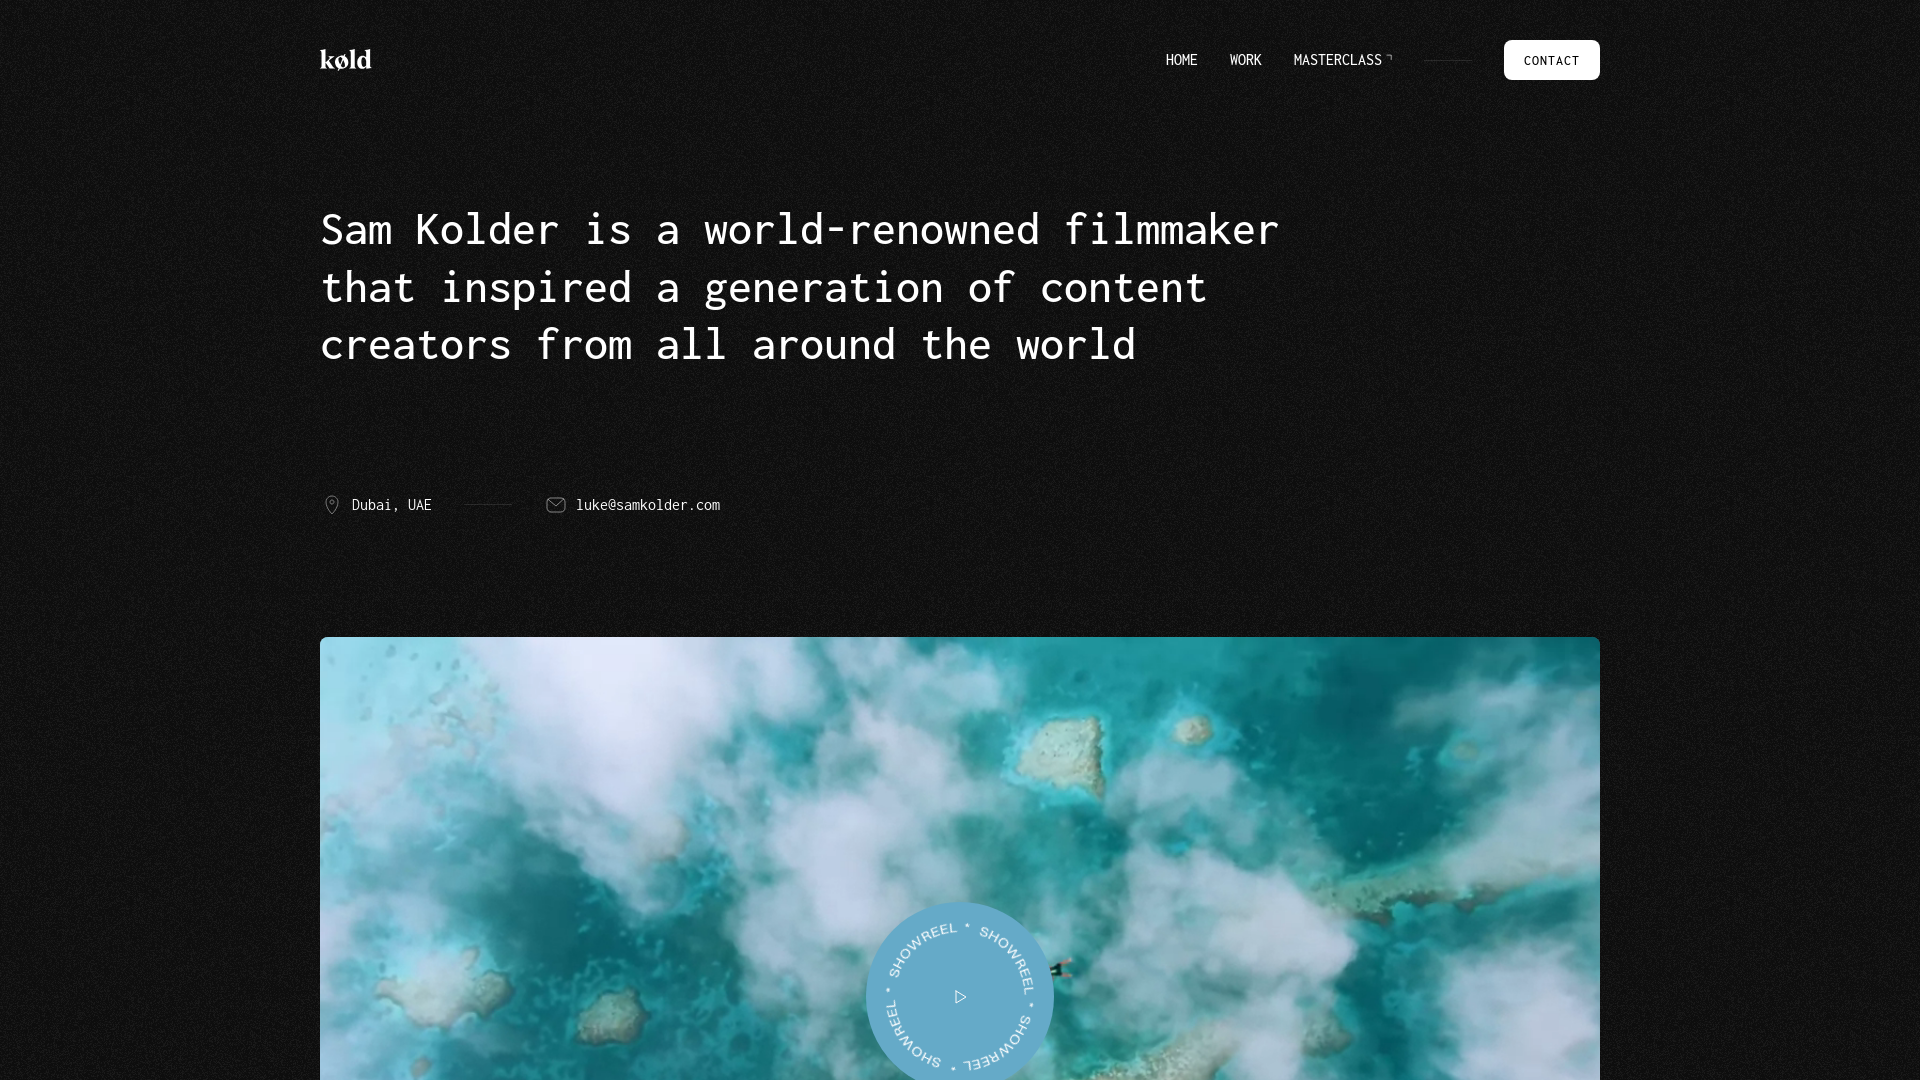